Tests browser navigation functionality by clicking a button, then using back, forward, and refresh navigation methods

Starting URL: http://www.gmail.com

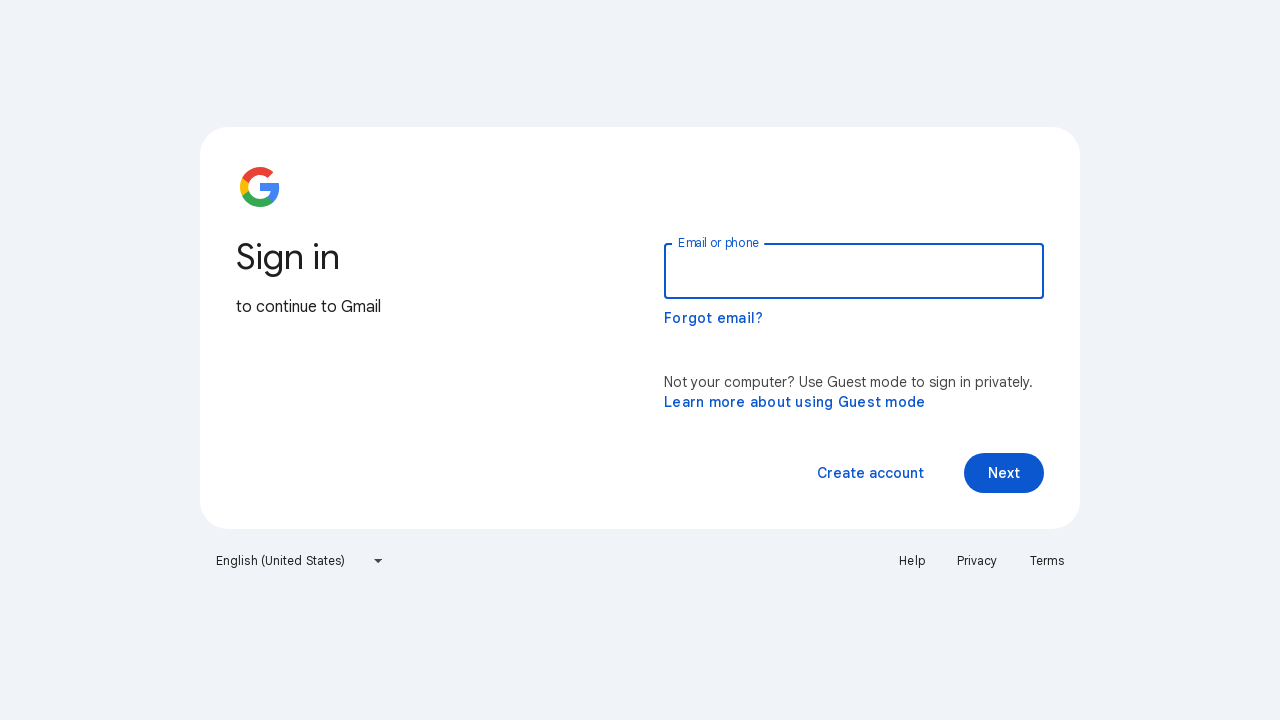

Clicked email button at (714, 318) on button:has-text('email?')
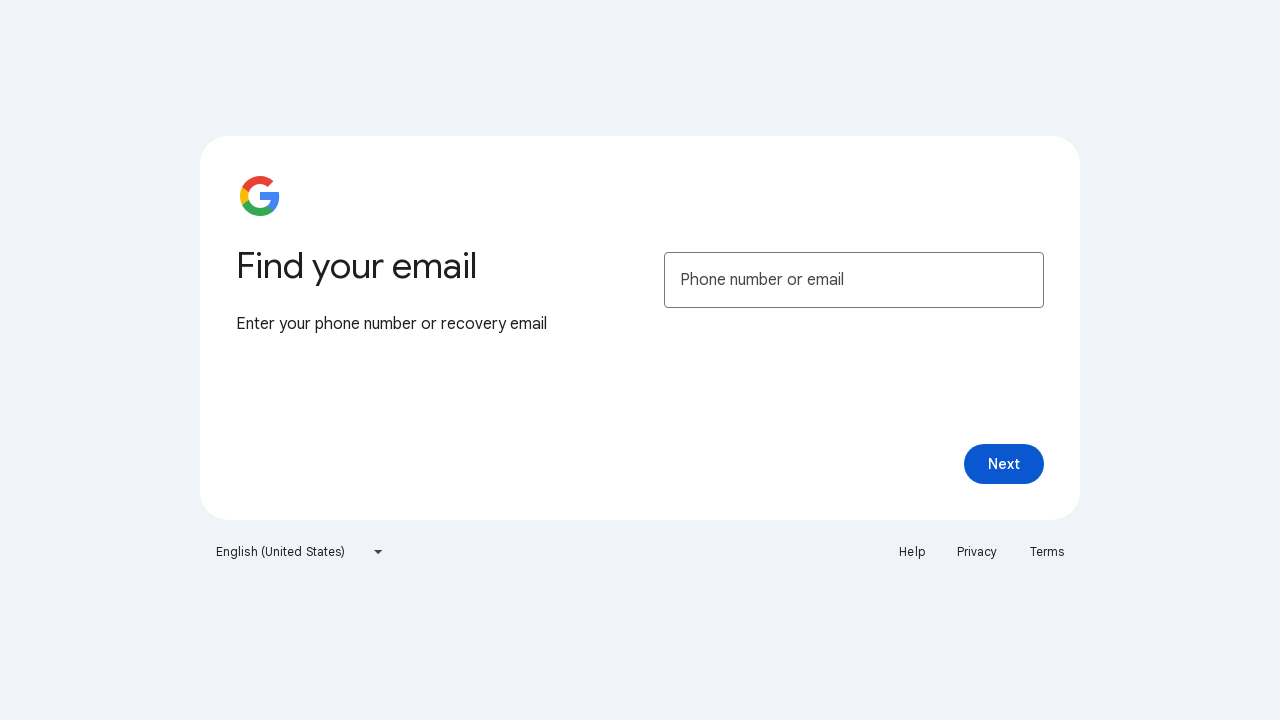

Navigated back to previous page
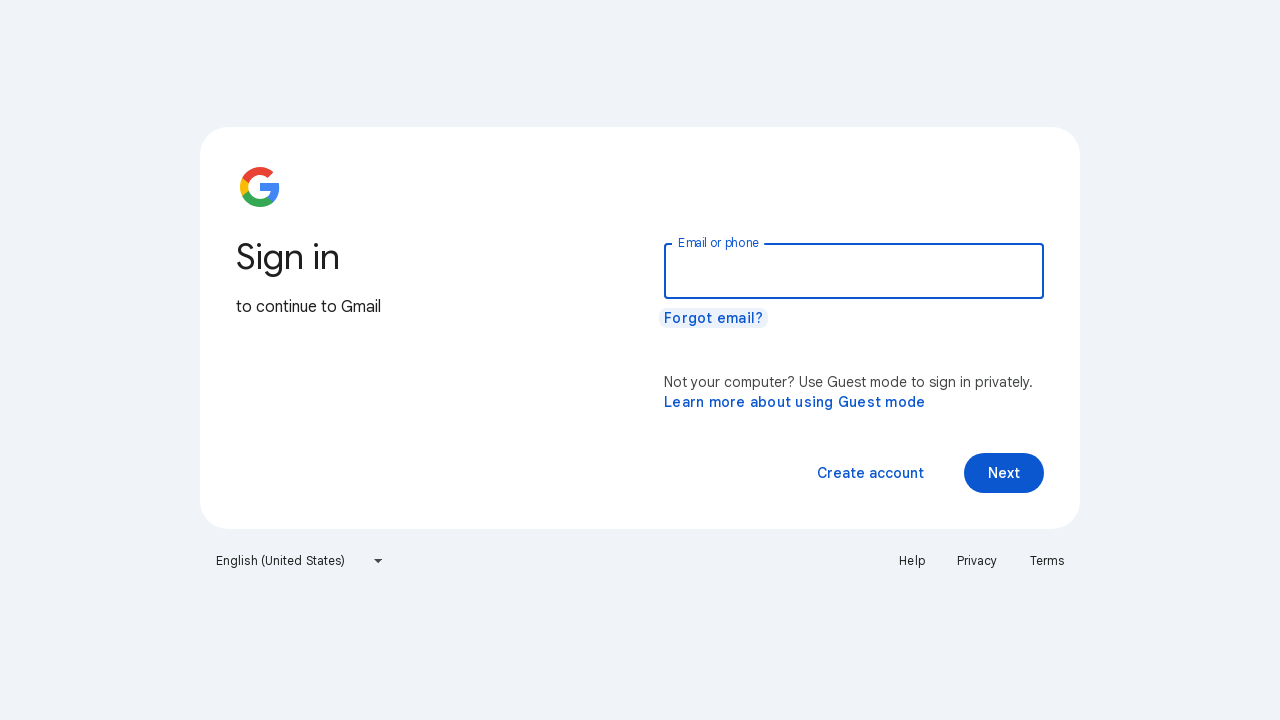

Navigated forward
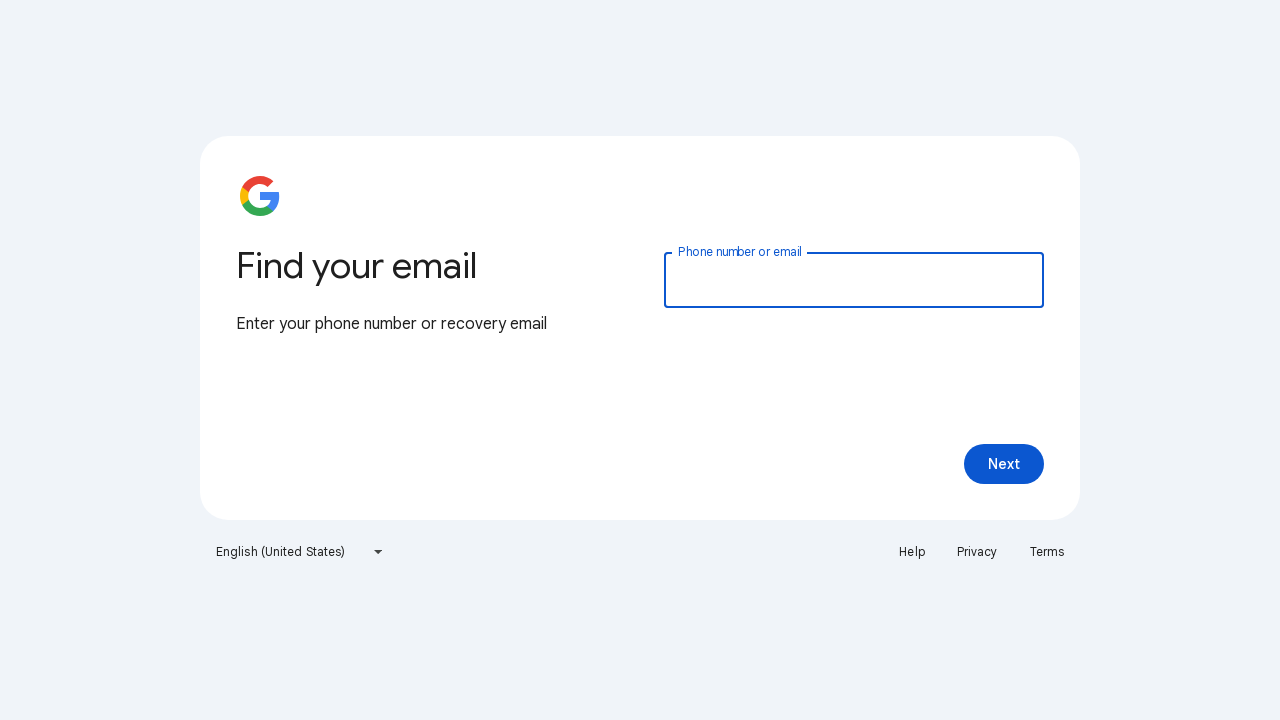

Refreshed the page
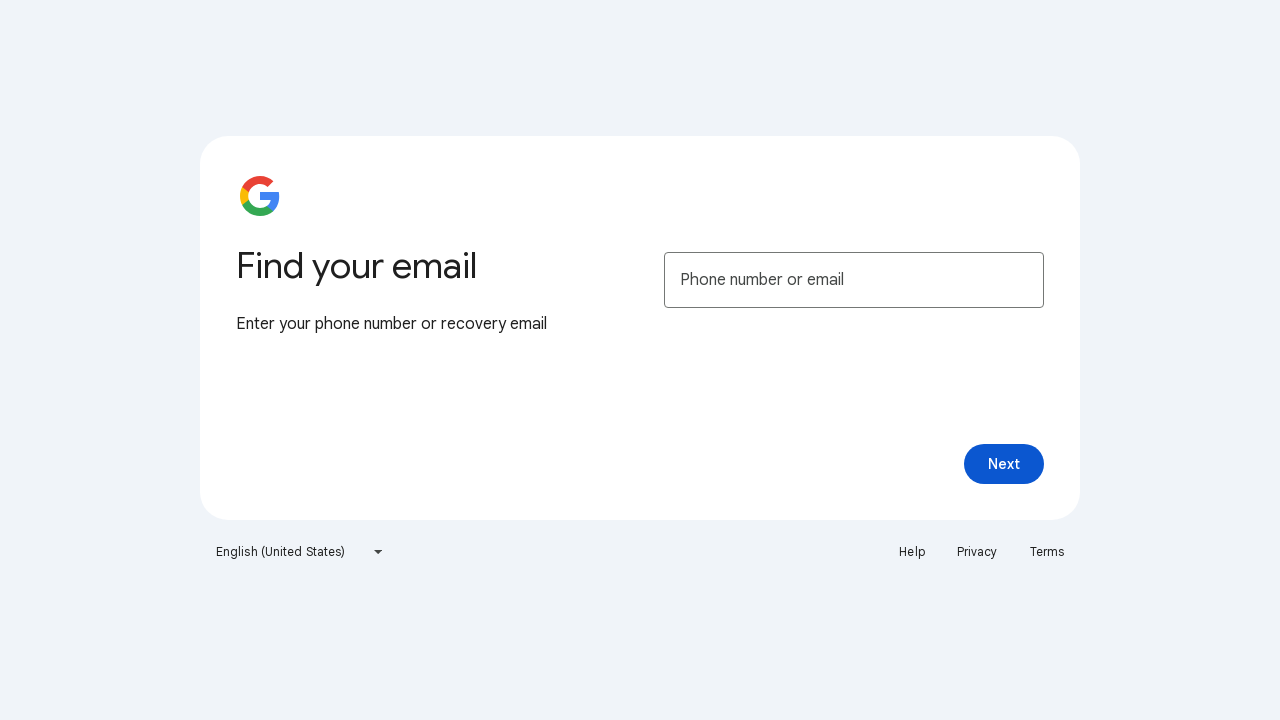

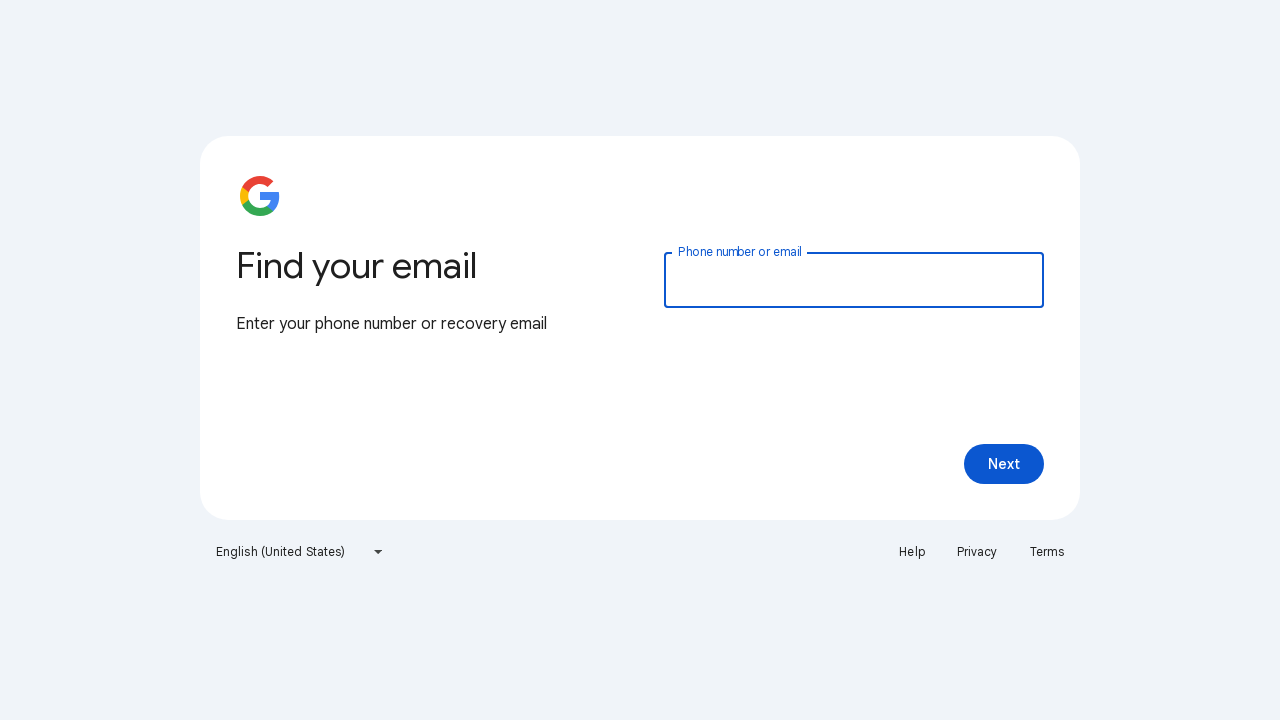